Tests table element interaction and autocomplete functionality by verifying table structure, then typing in an autocomplete field and selecting a country from the dropdown suggestions.

Starting URL: https://rahulshettyacademy.com/AutomationPractice/

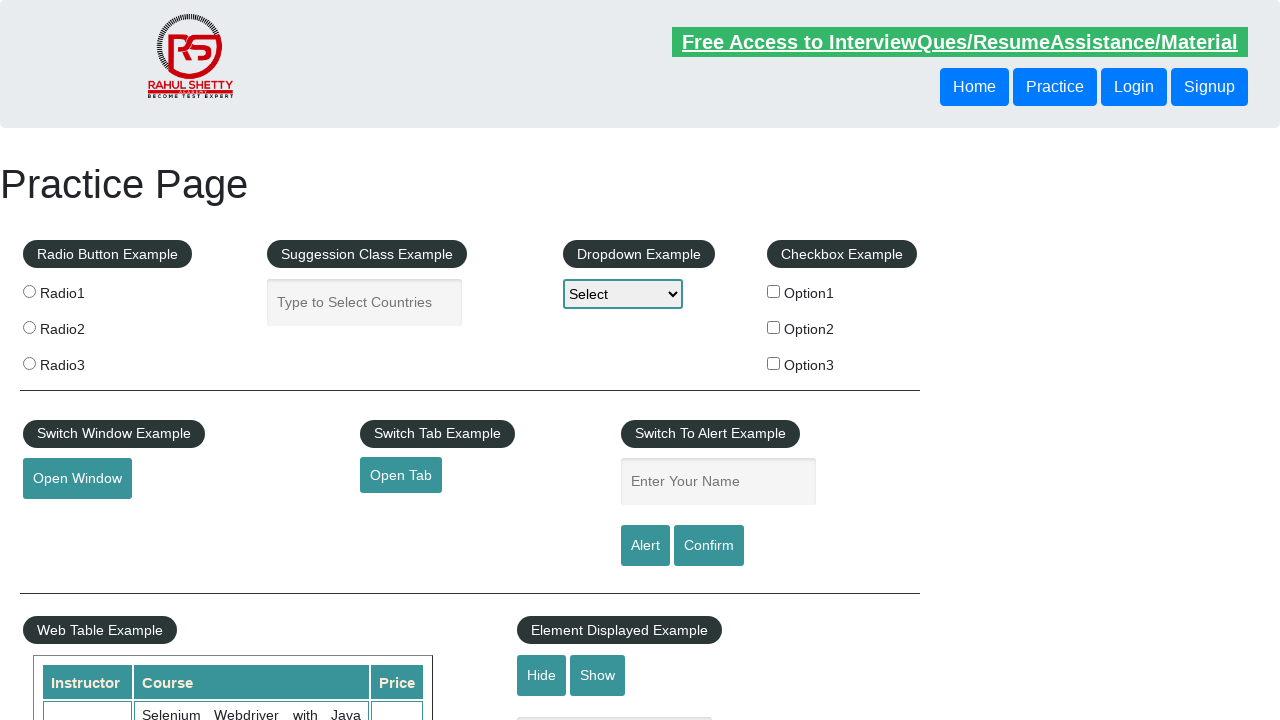

Table element located and waited for visibility
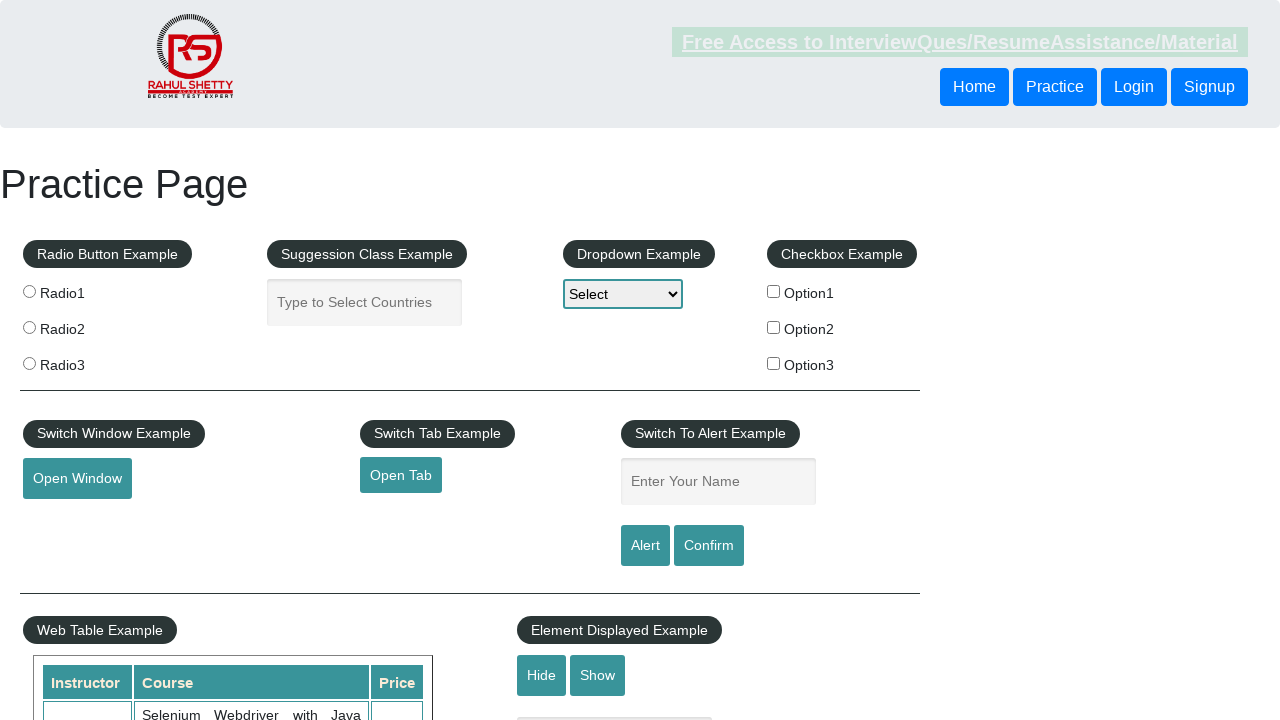

First table row loaded and verified
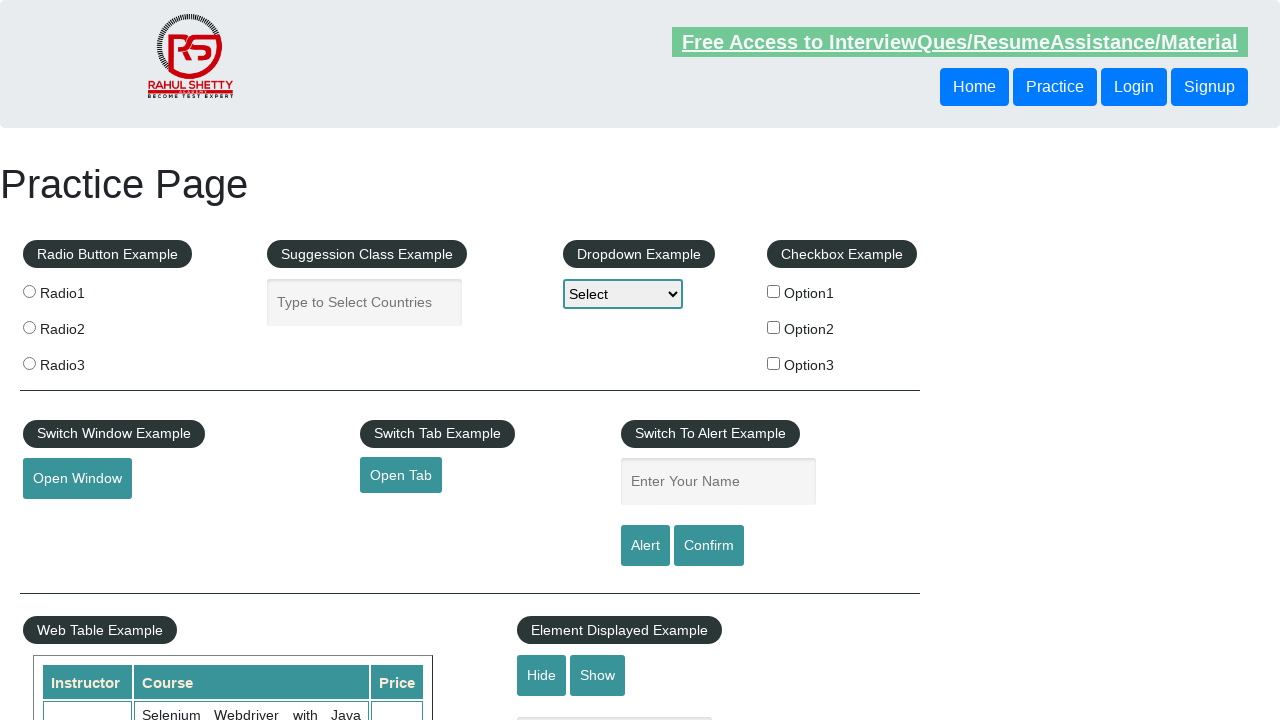

Row 9 cells located and first cell verified
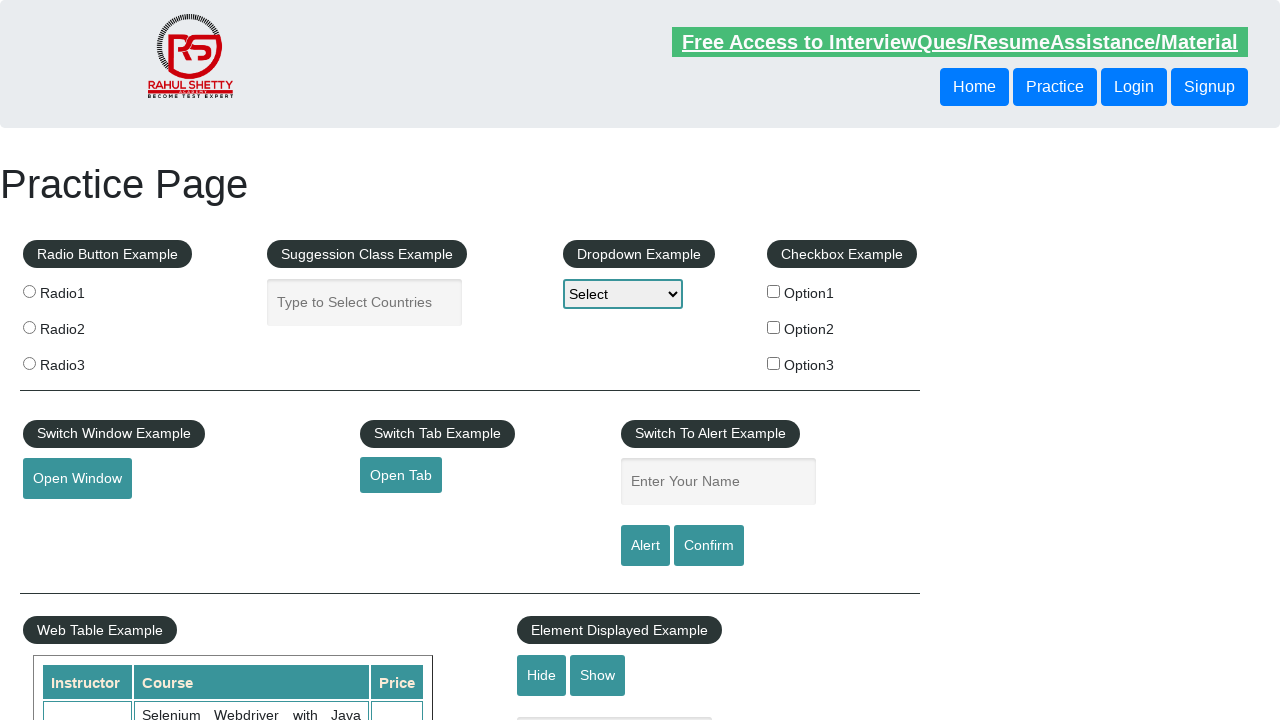

Typed 'Uni' in autocomplete field on #autocomplete
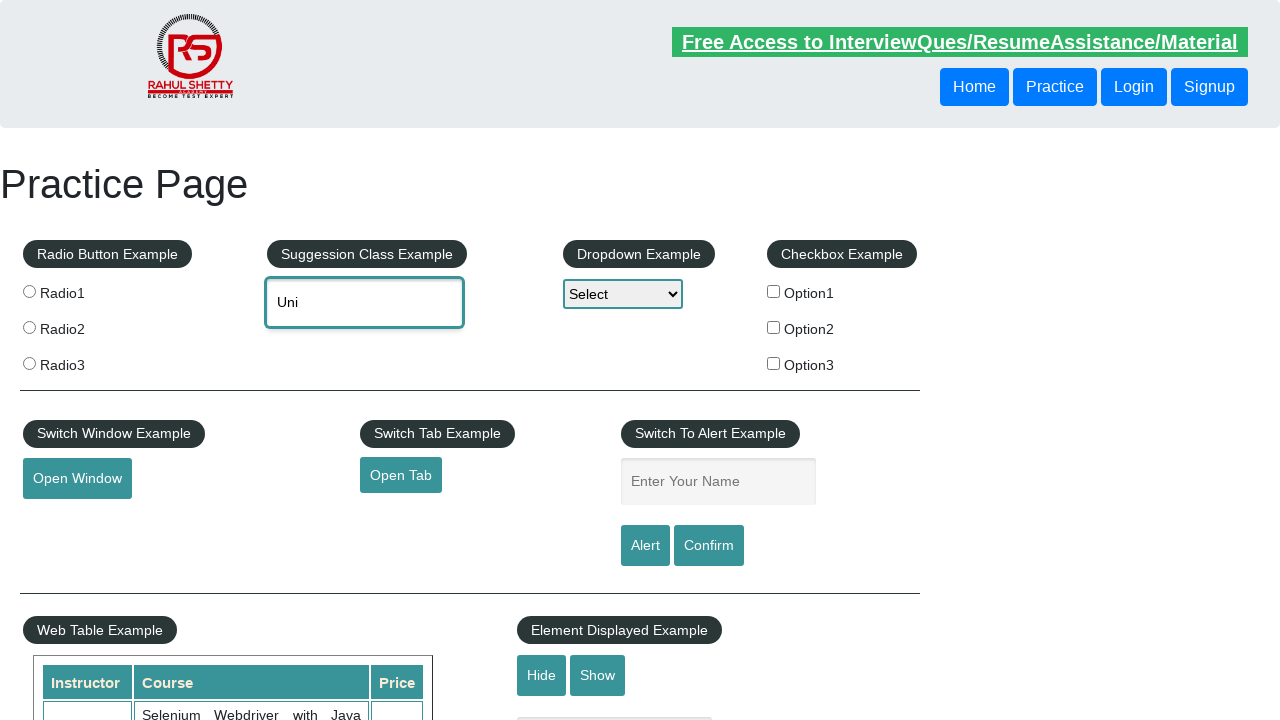

Autocomplete dropdown suggestions loaded
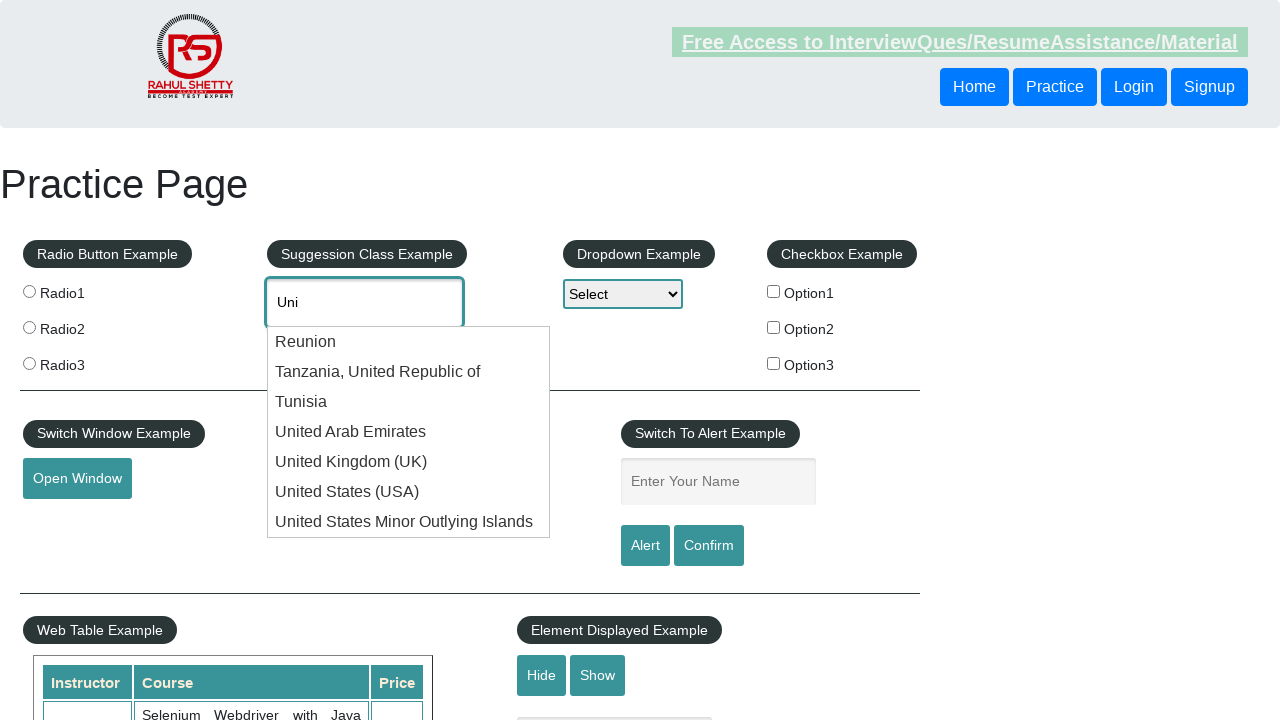

Selected 'United States (USA)' from autocomplete dropdown at (409, 492) on ul#ui-id-1 li >> nth=5
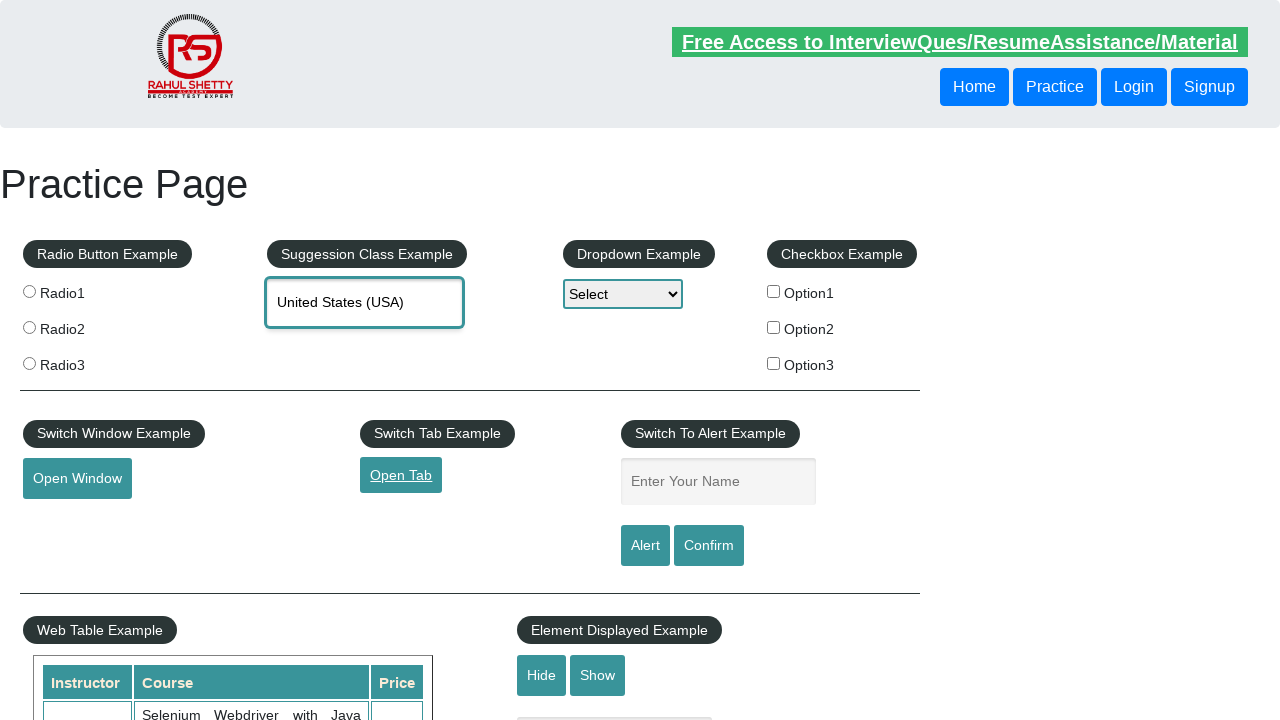

Verified autocomplete field contains 'United States'
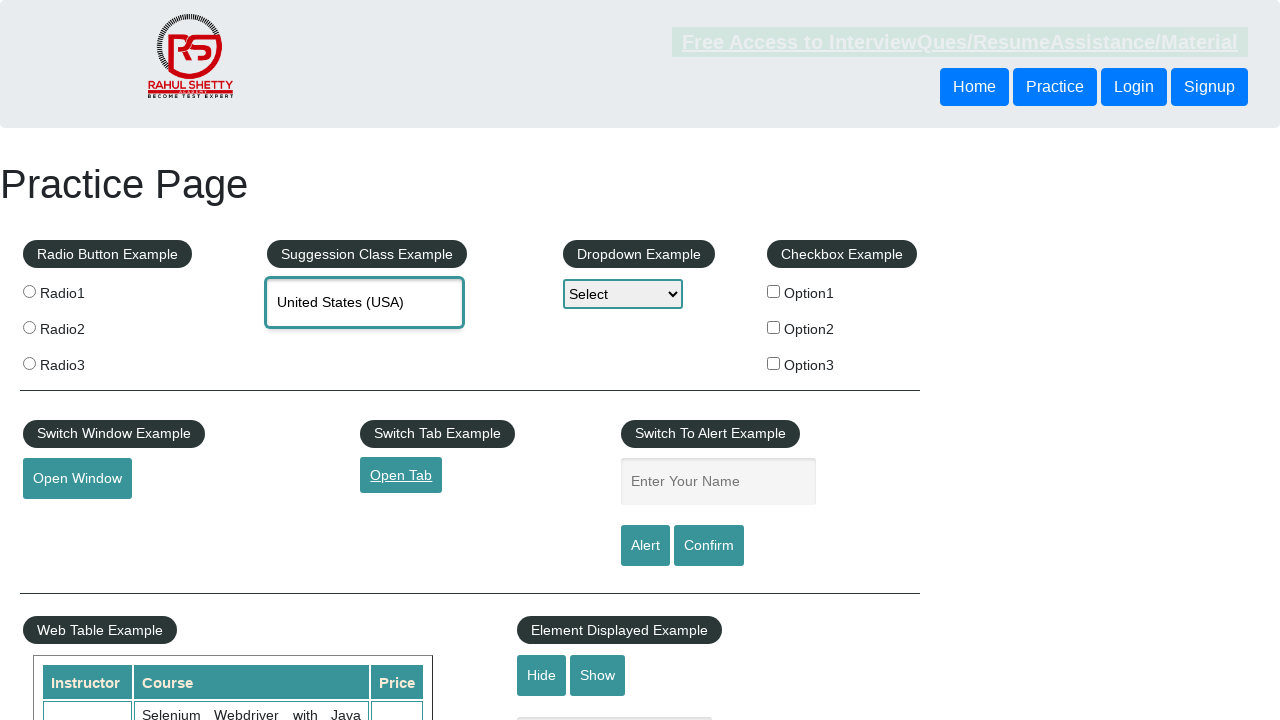

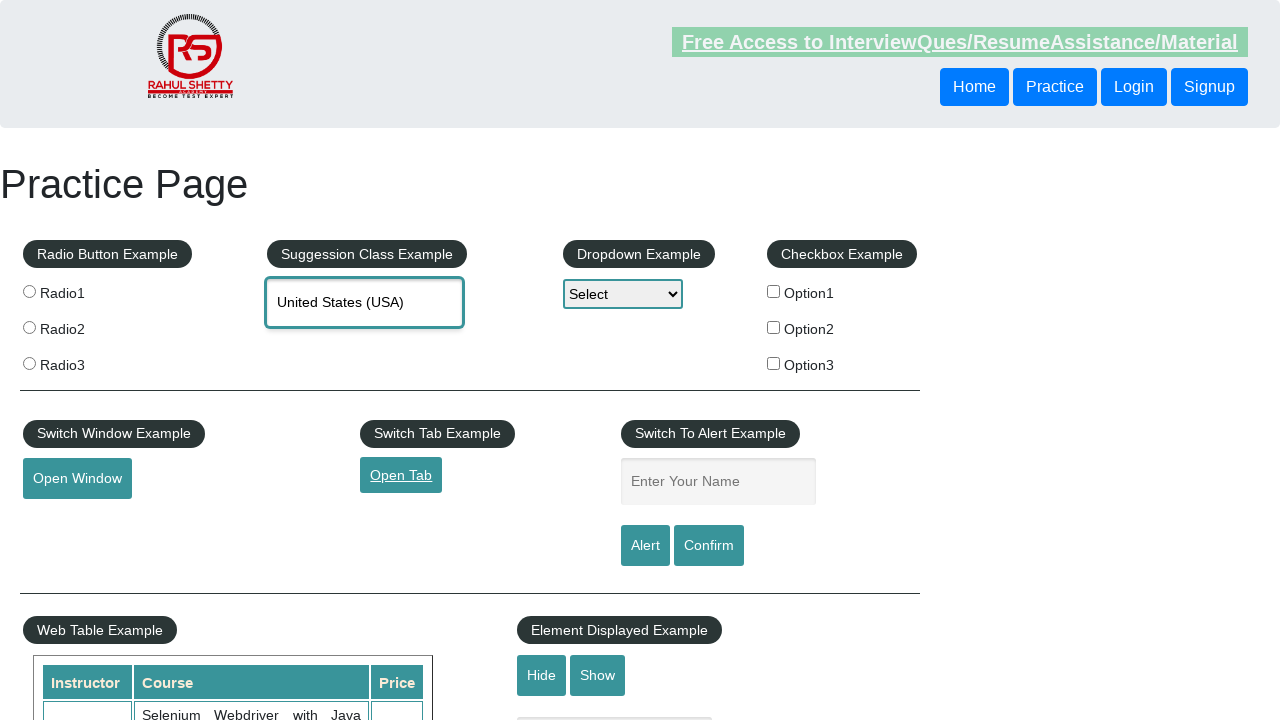